Navigates to the DemoQA selectable demo page and clicks on each selectable list item to verify the selectable functionality works.

Starting URL: https://demoqa.com/selectable/

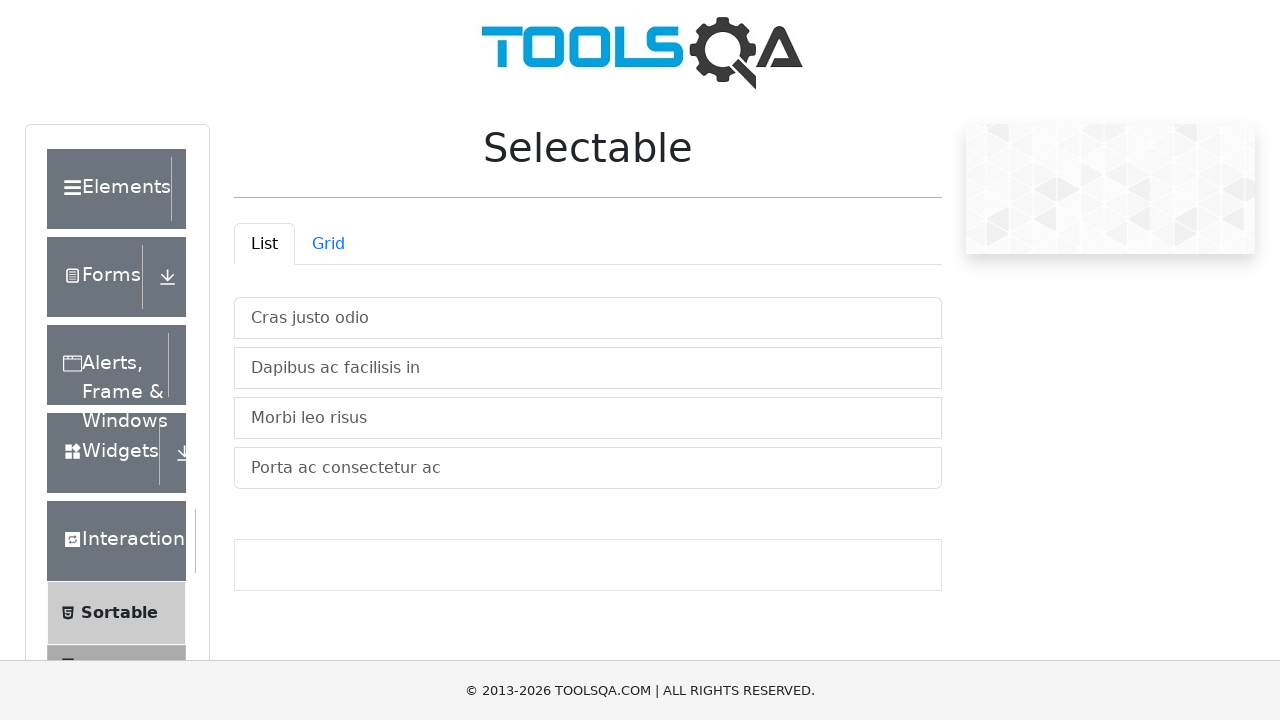

Waited for selectable list container to load
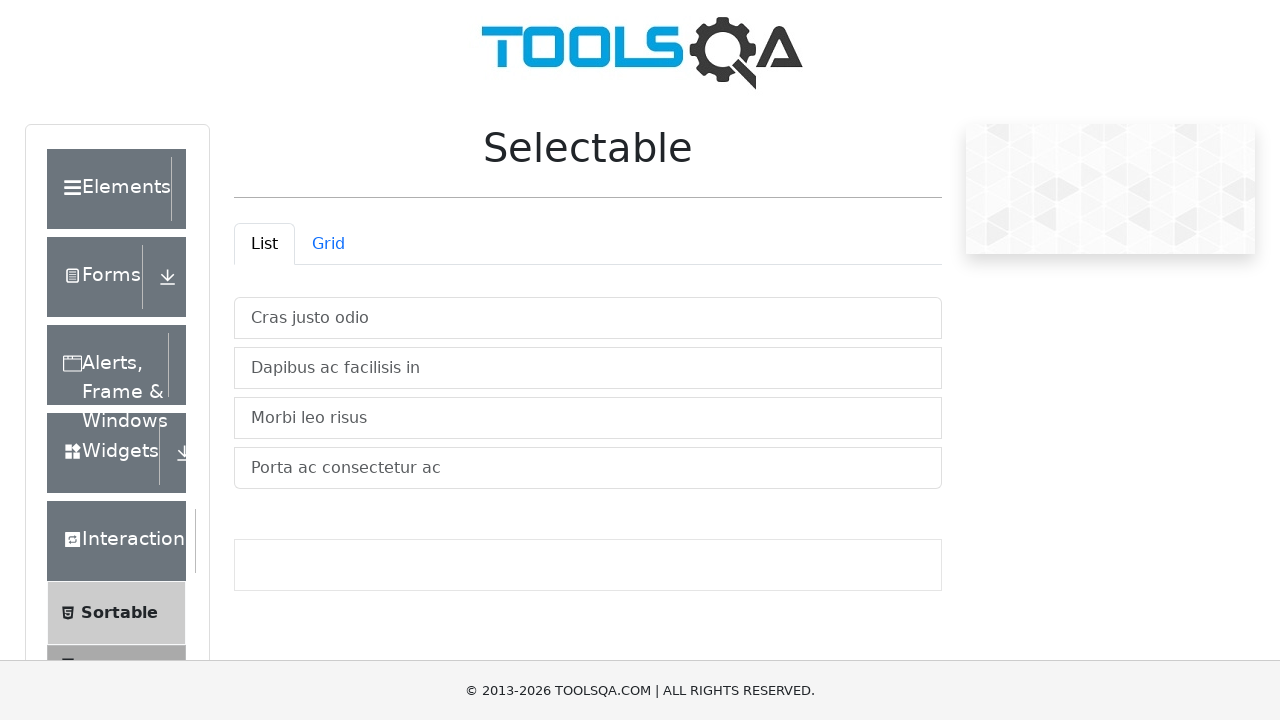

Located all selectable list items
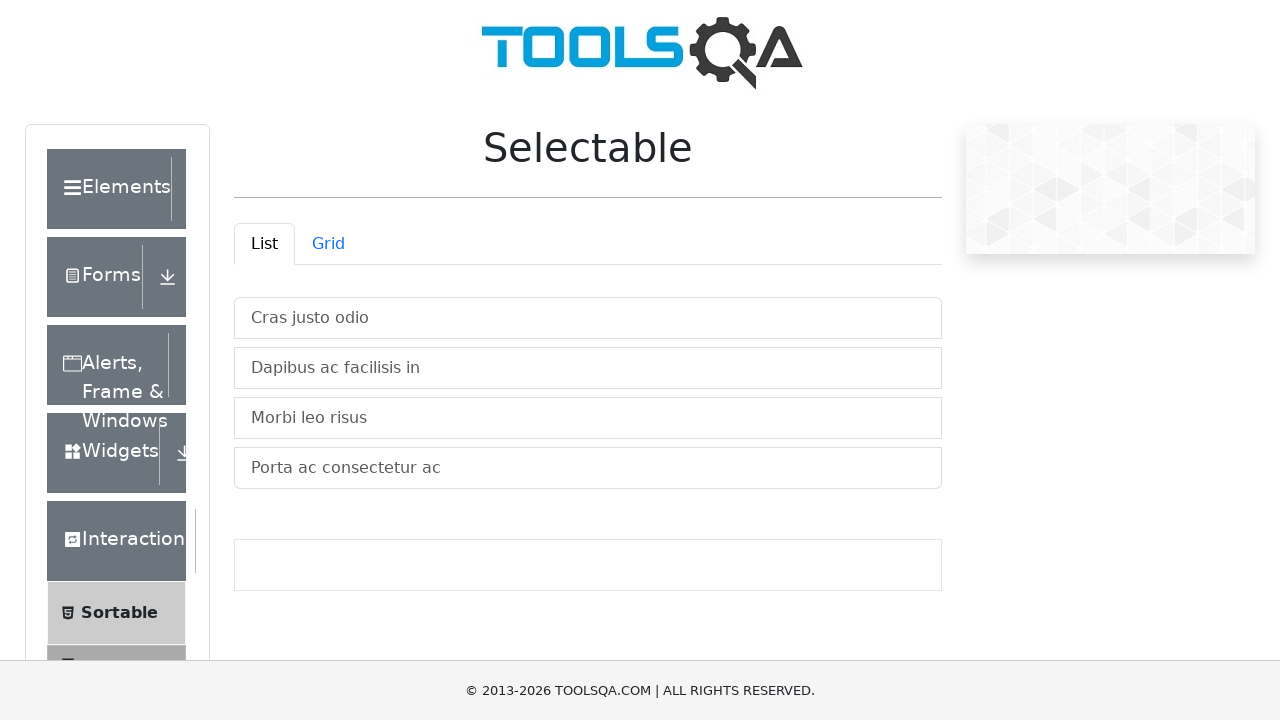

Found 4 selectable items to click
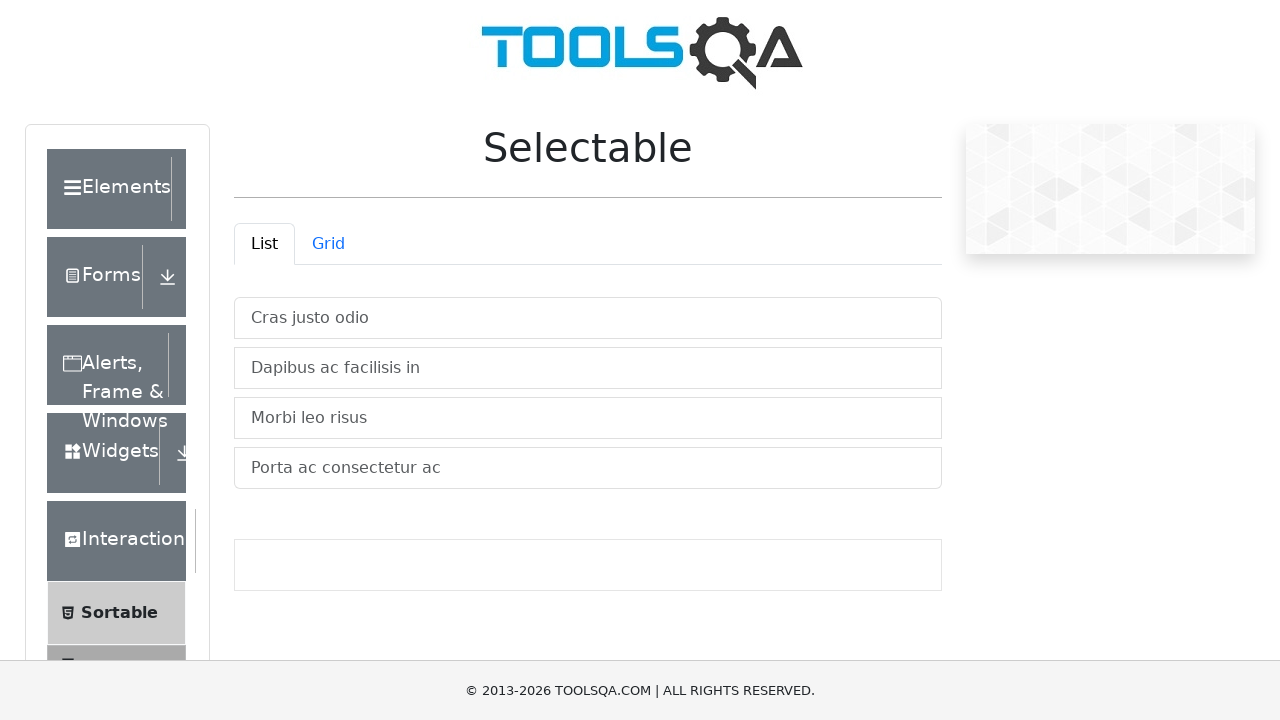

Clicked selectable item 1 of 4 at (588, 318) on #verticalListContainer .list-group-item >> nth=0
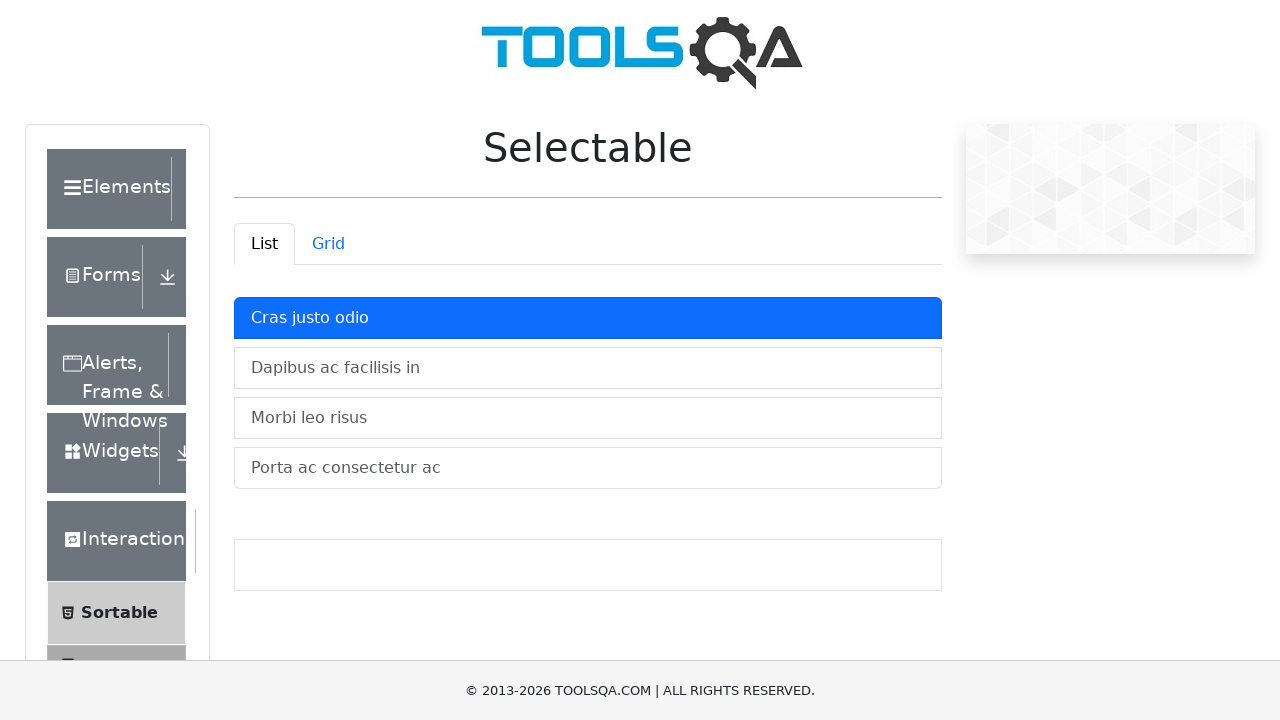

Waited for selection to register on item 1
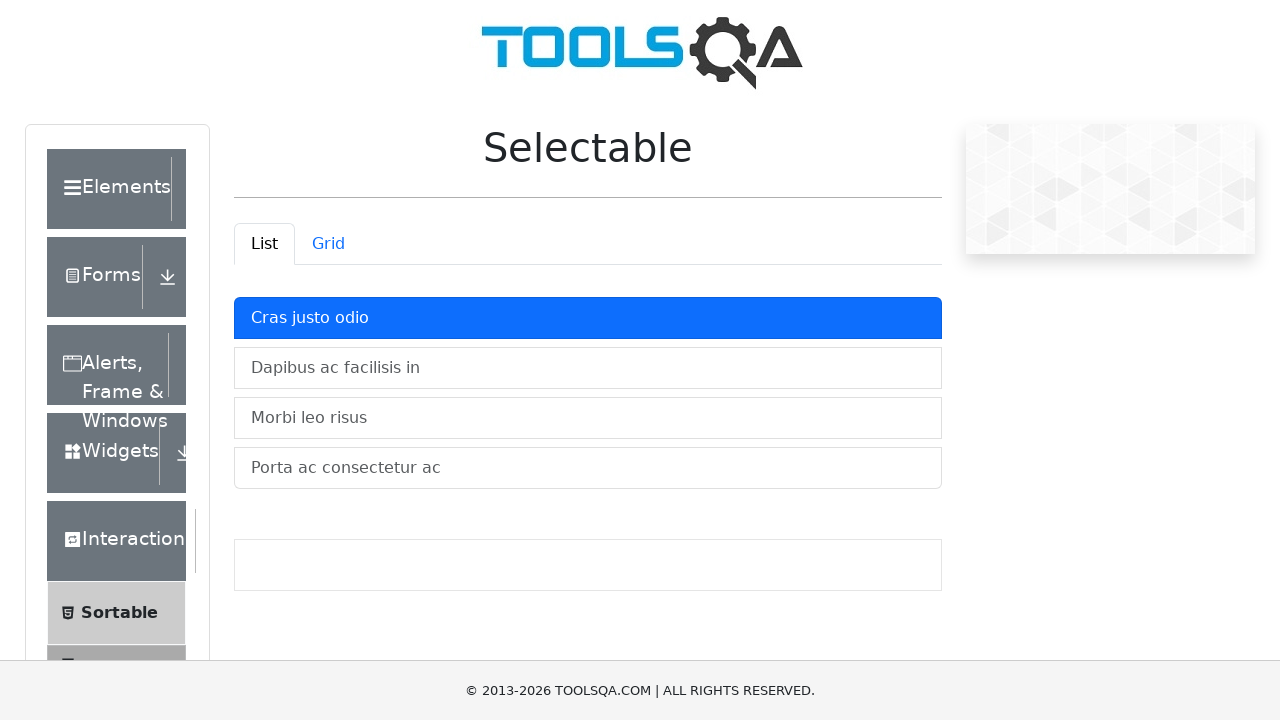

Clicked selectable item 2 of 4 at (588, 368) on #verticalListContainer .list-group-item >> nth=1
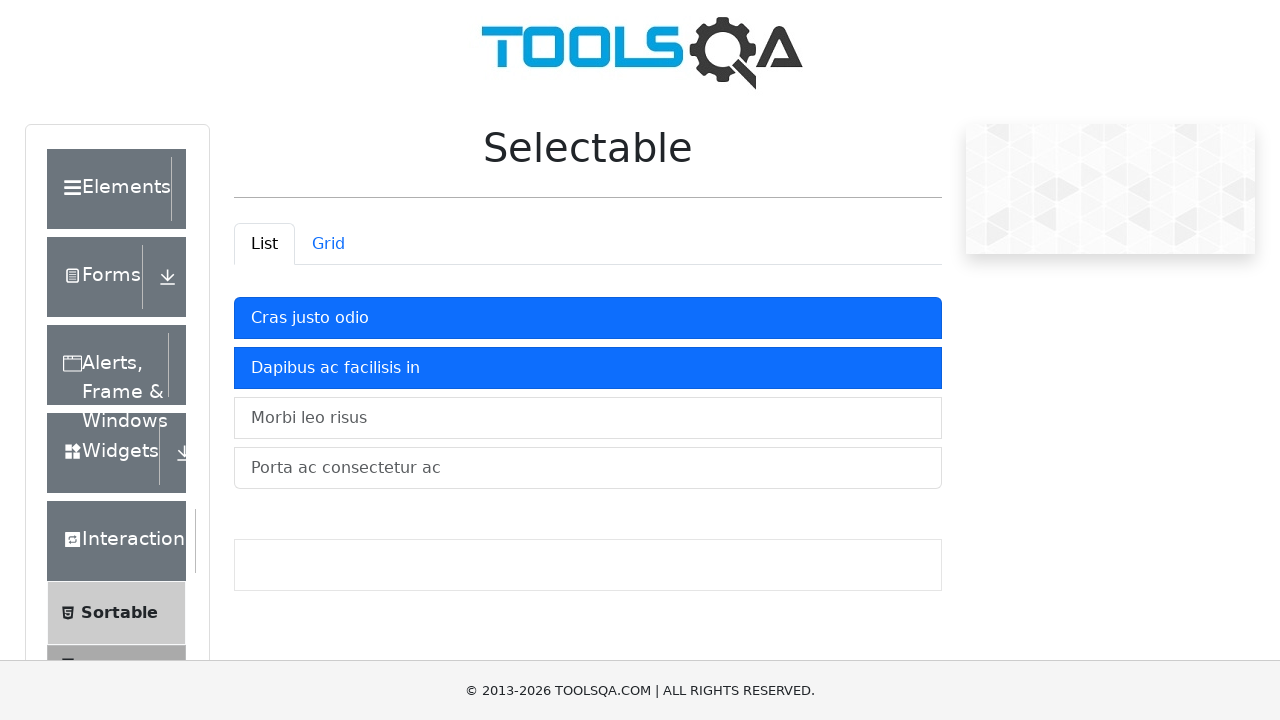

Waited for selection to register on item 2
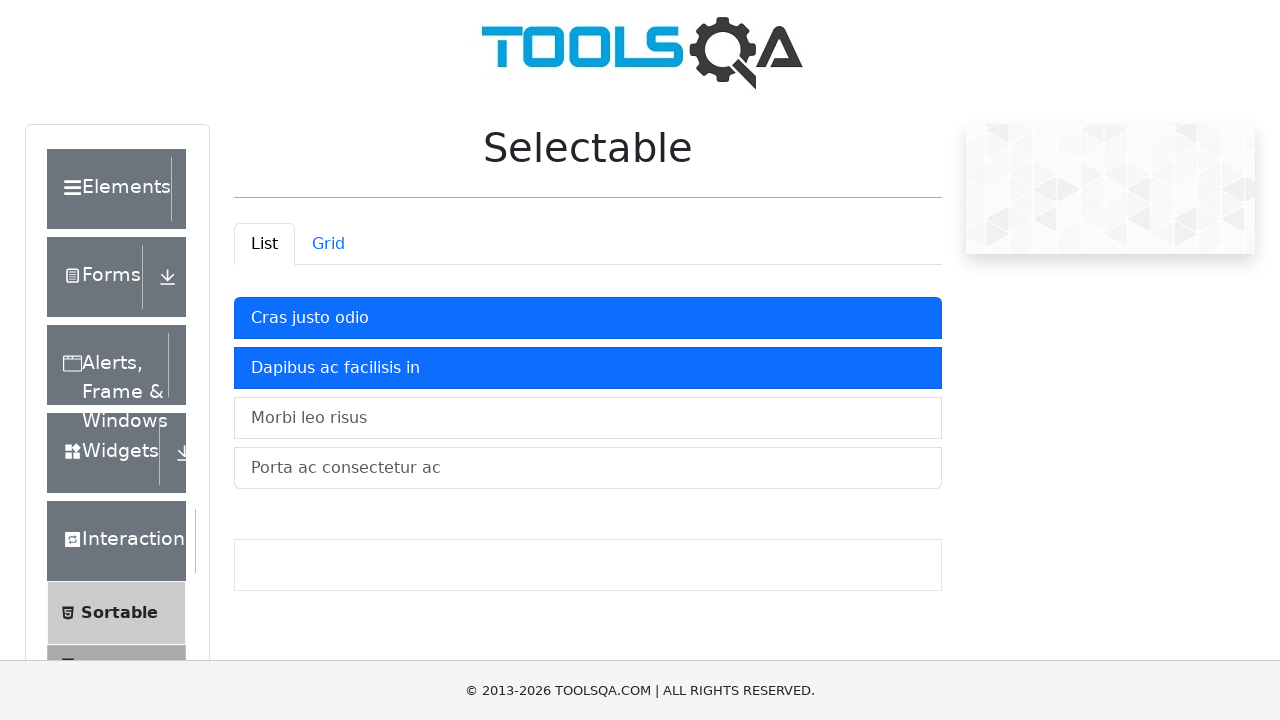

Clicked selectable item 3 of 4 at (588, 418) on #verticalListContainer .list-group-item >> nth=2
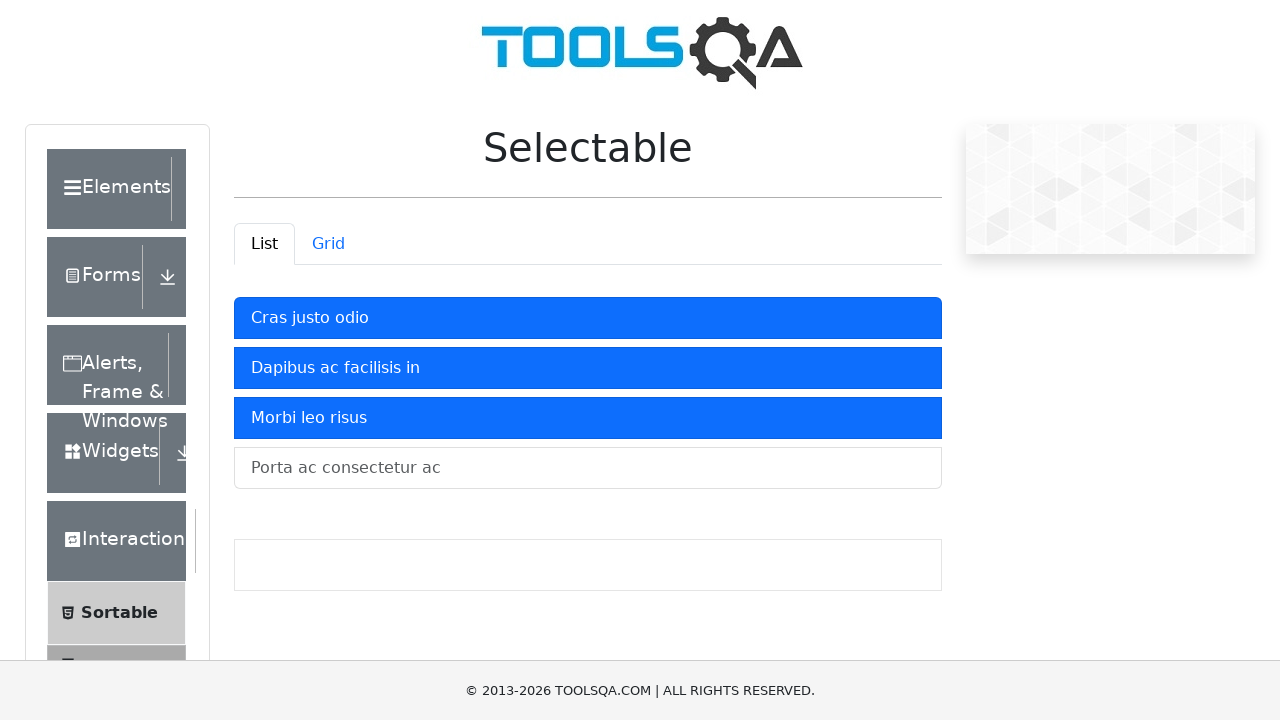

Waited for selection to register on item 3
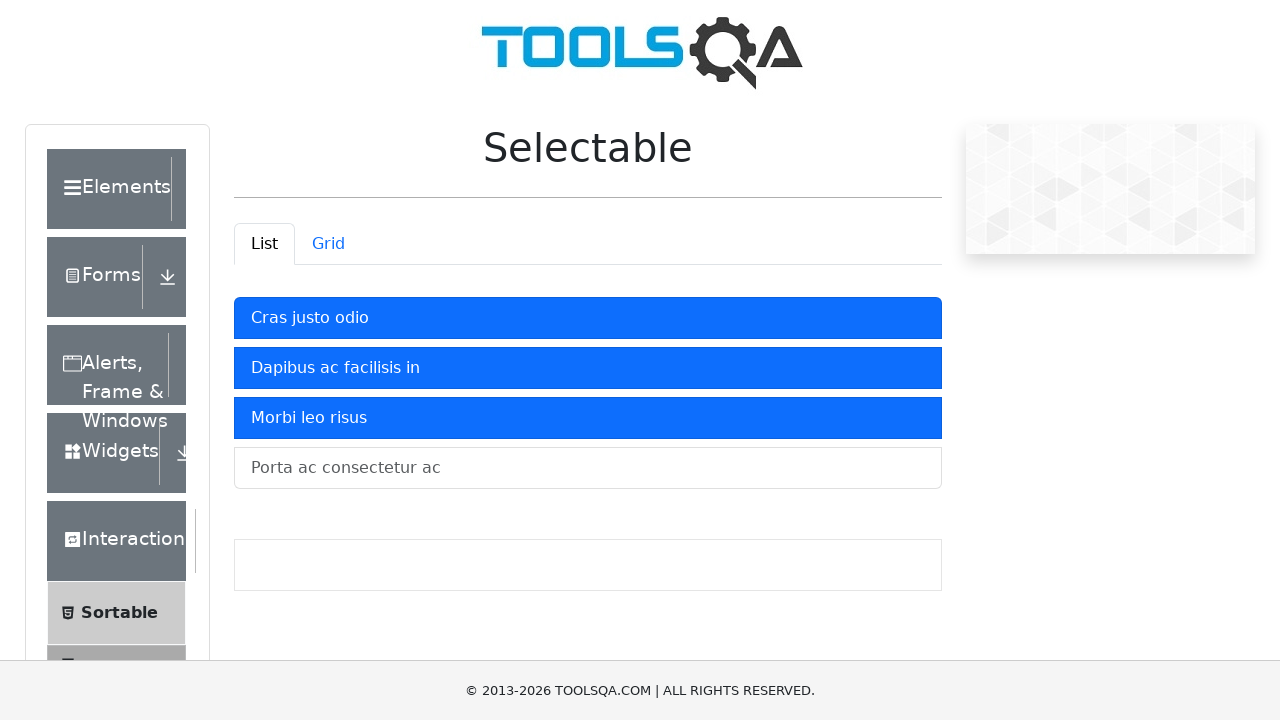

Clicked selectable item 4 of 4 at (588, 468) on #verticalListContainer .list-group-item >> nth=3
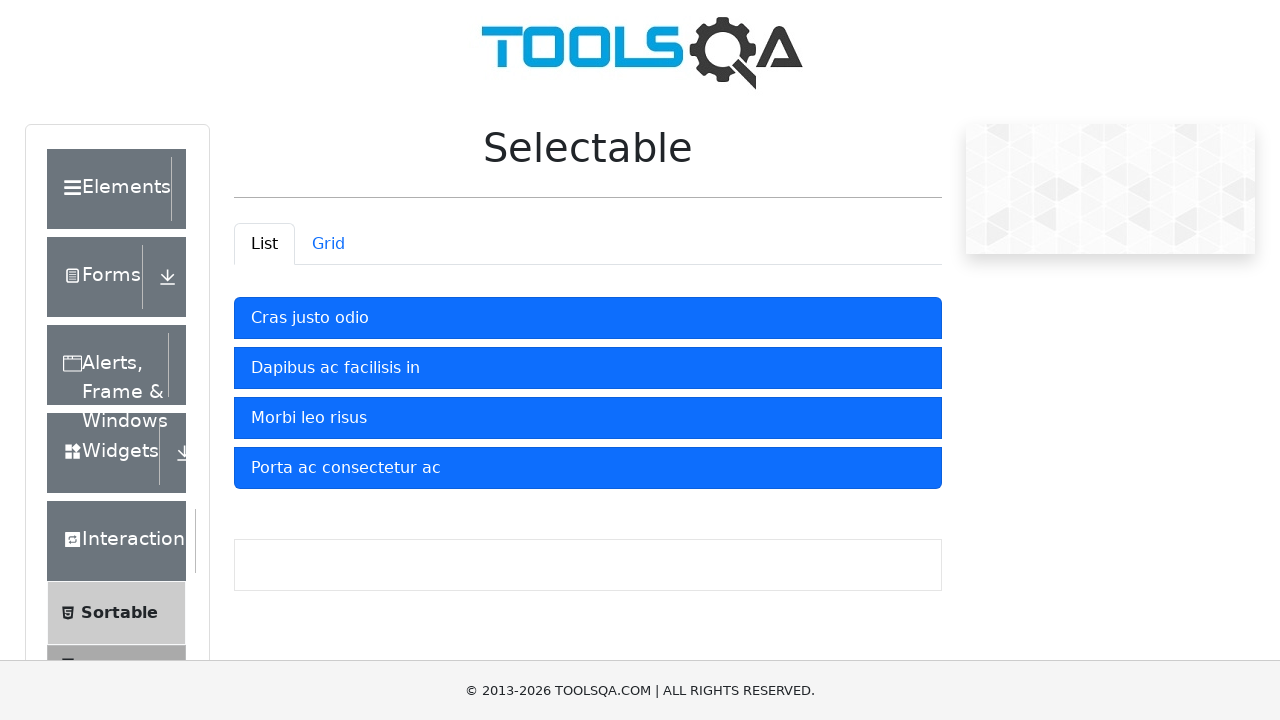

Waited for selection to register on item 4
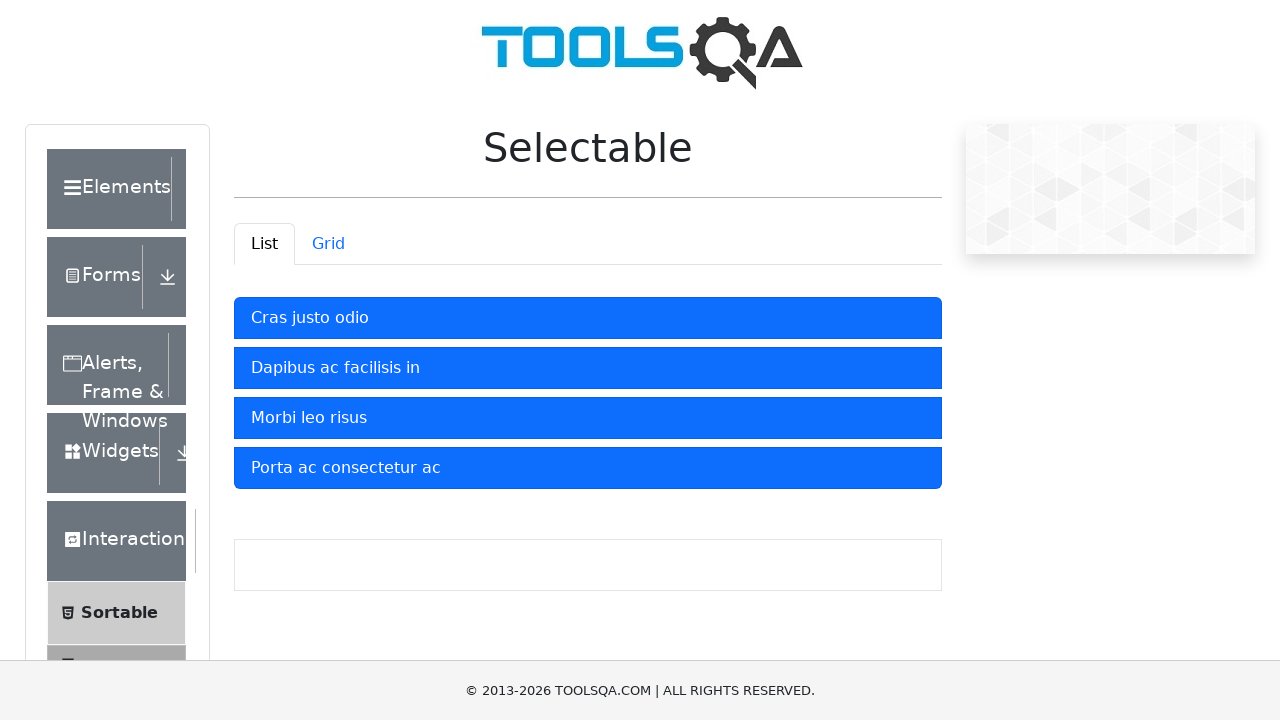

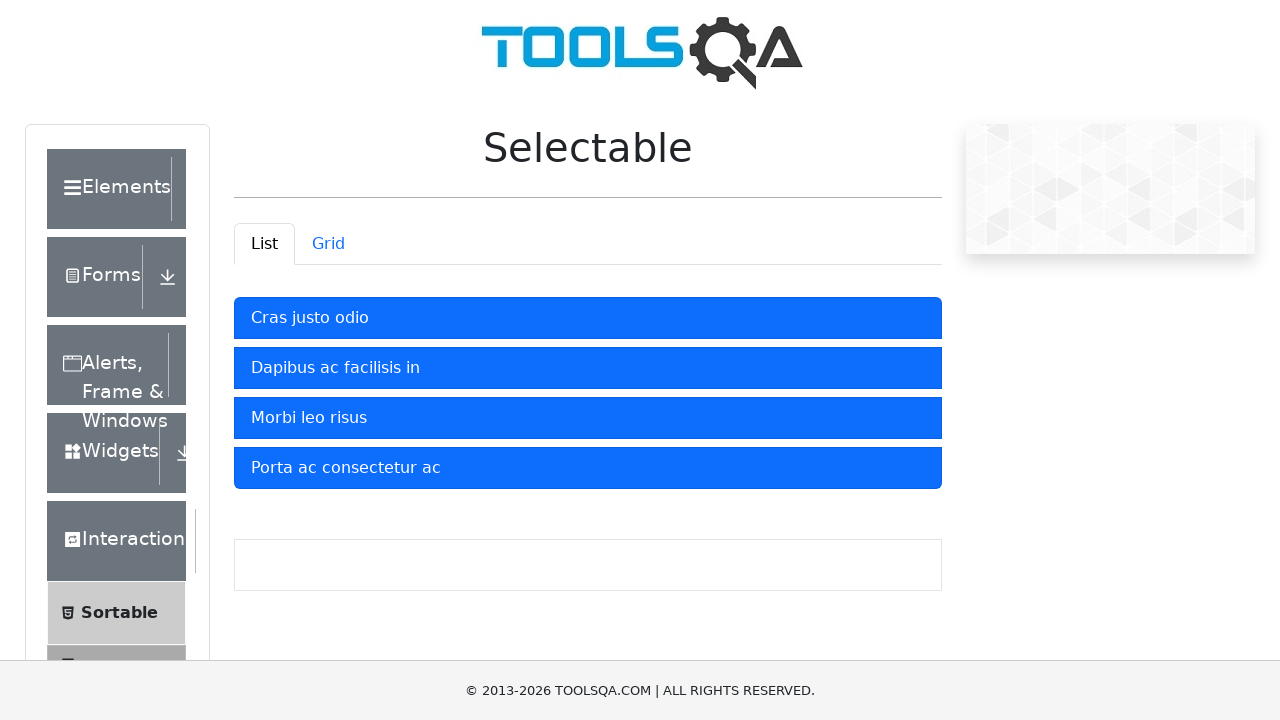